Tests left click functionality by clicking on the 'A/B Testing' link

Starting URL: https://practice.cydeo.com/

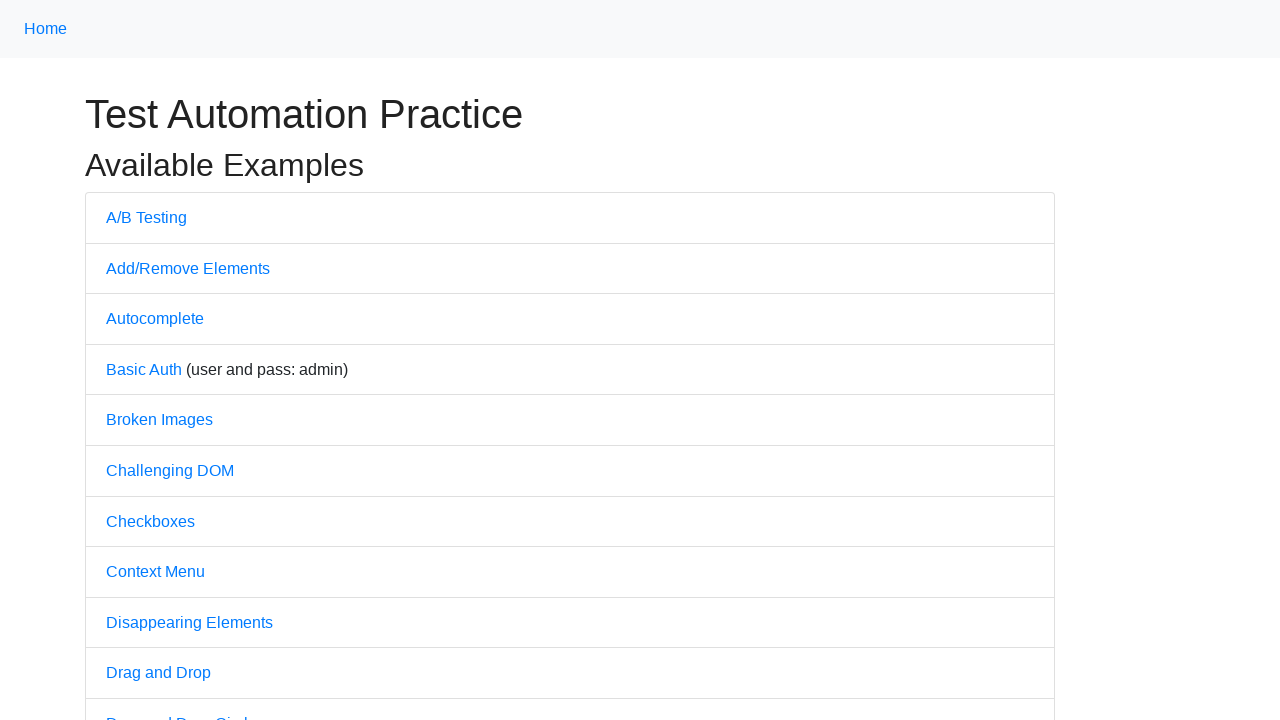

Clicked on 'A/B Testing' link at (146, 217) on text='A/B Testing'
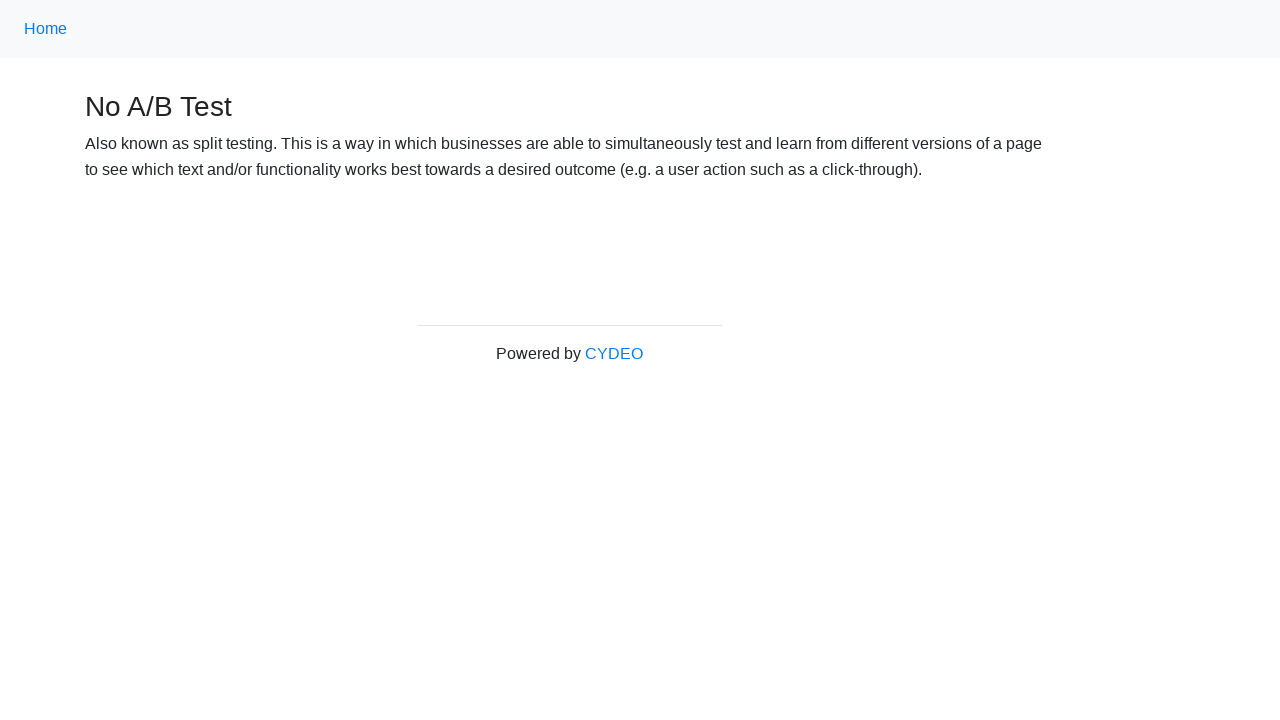

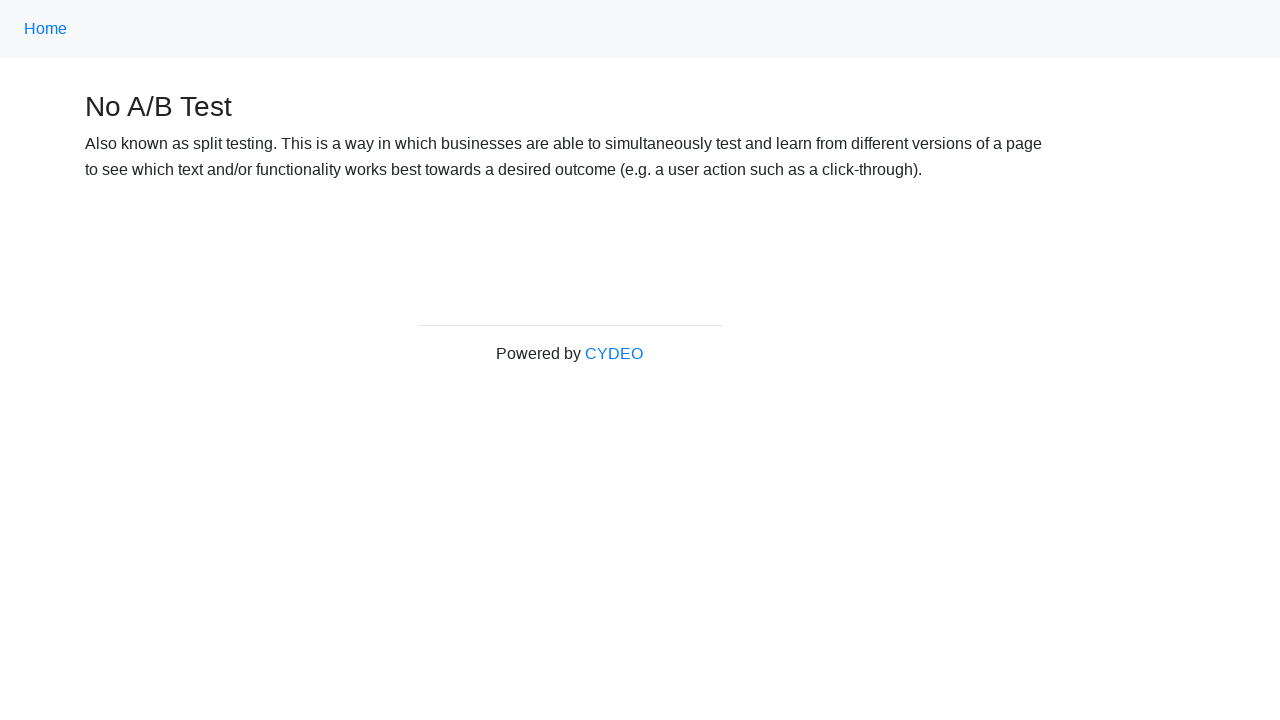